Tests JavaScript confirm alert handling by navigating to the OK & Cancel alert section, triggering a confirm box, and dismissing it by clicking Cancel.

Starting URL: https://demo.automationtesting.in/Alerts.html

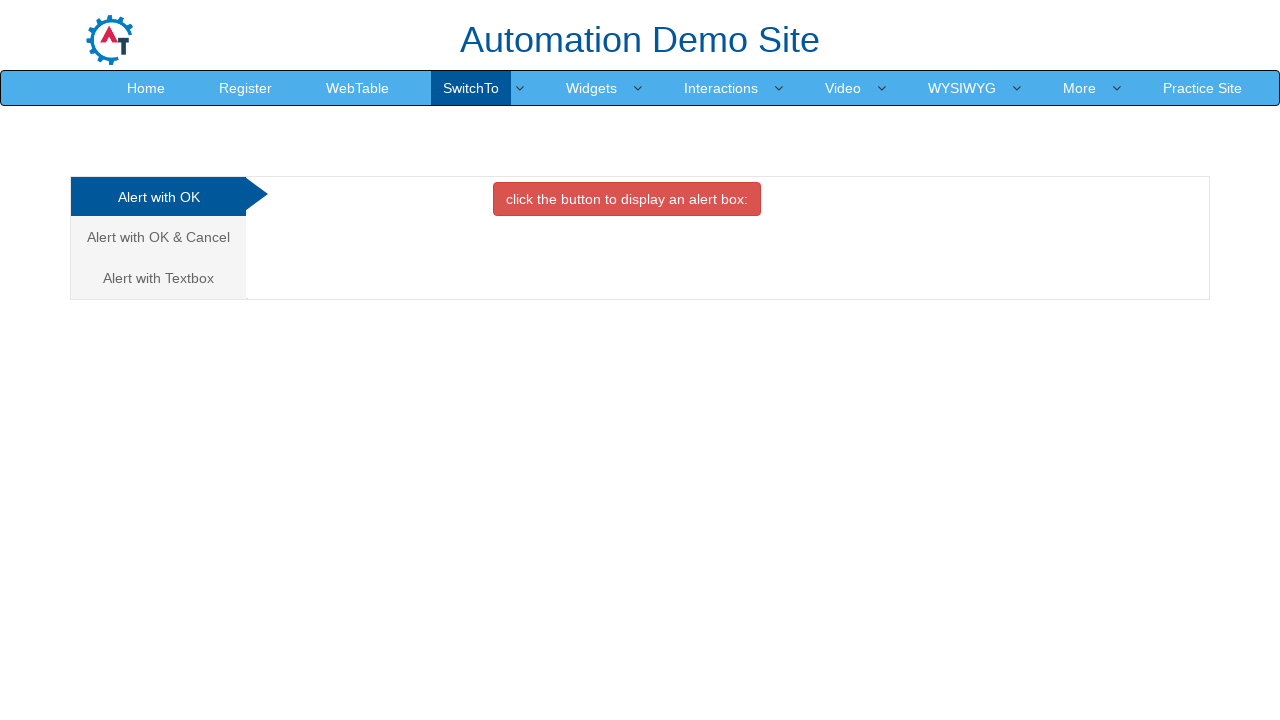

Clicked on 'Alert with OK & Cancel' tab at (158, 237) on xpath=//a[text()='Alert with OK & Cancel ']
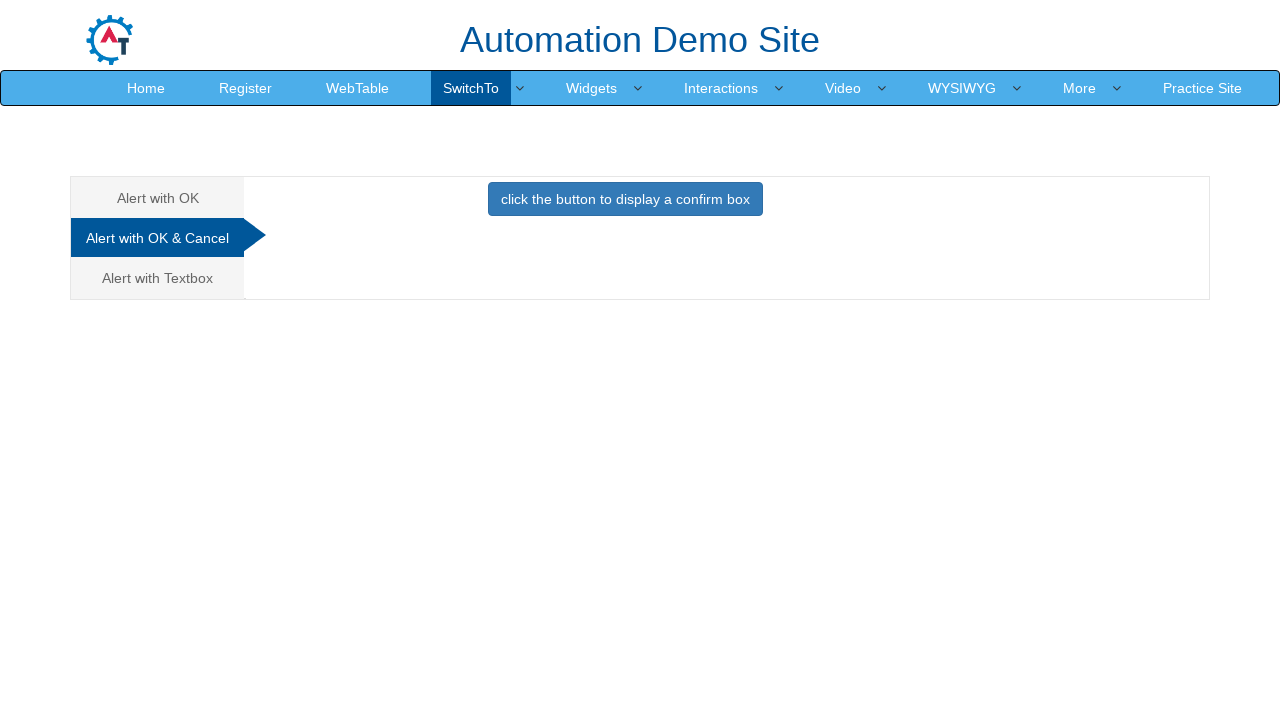

Set up dialog handler to dismiss confirm box by clicking Cancel
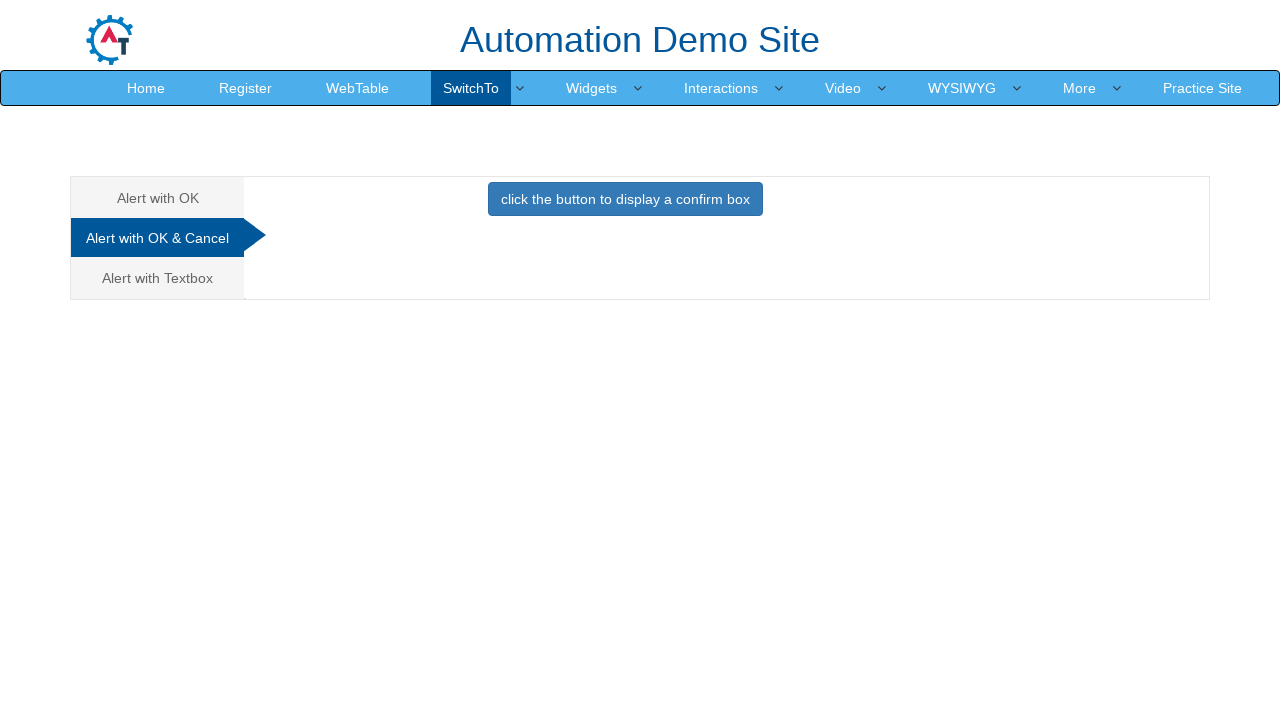

Clicked button to trigger confirm box at (625, 199) on xpath=//button[@onclick='confirmbox()']
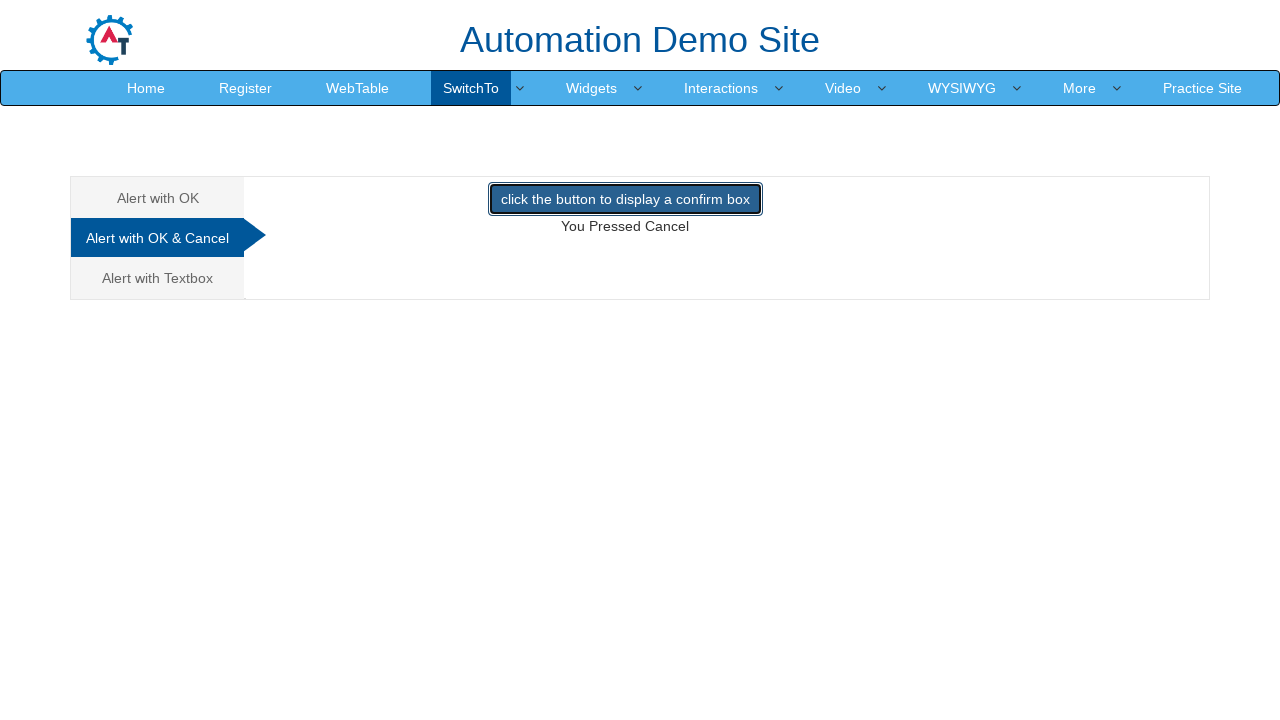

Waited for confirm dialog to be handled
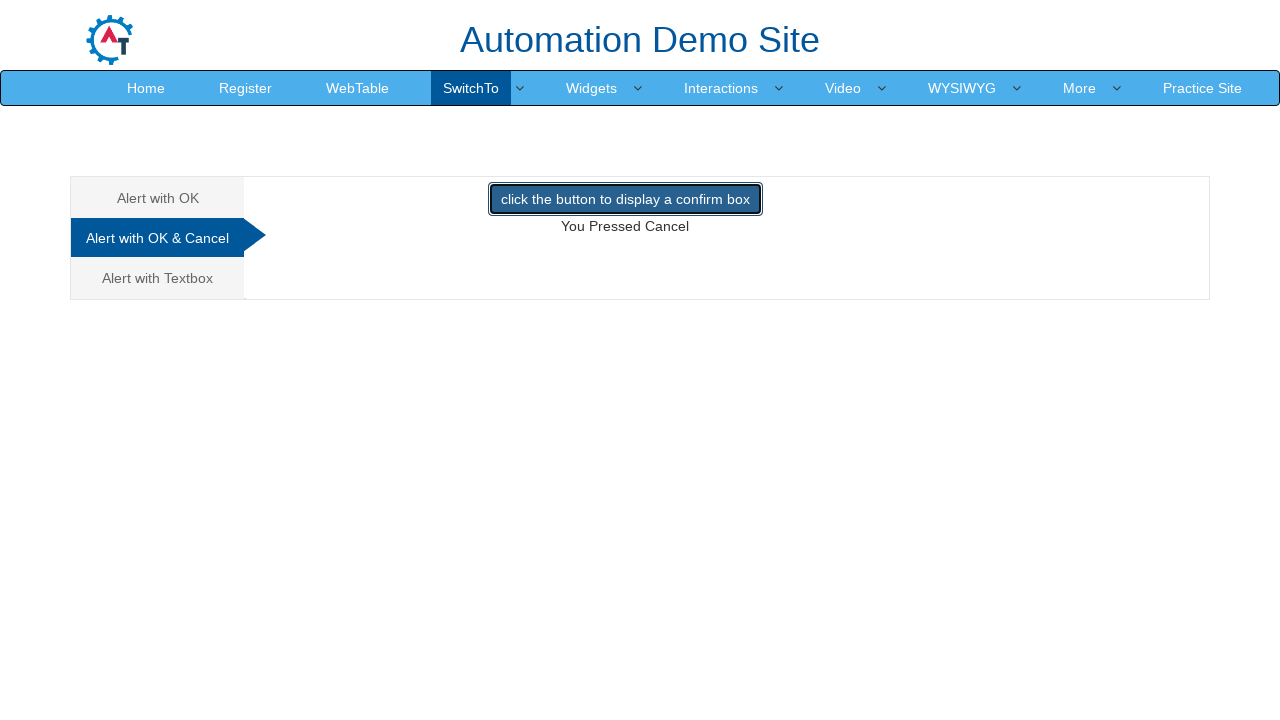

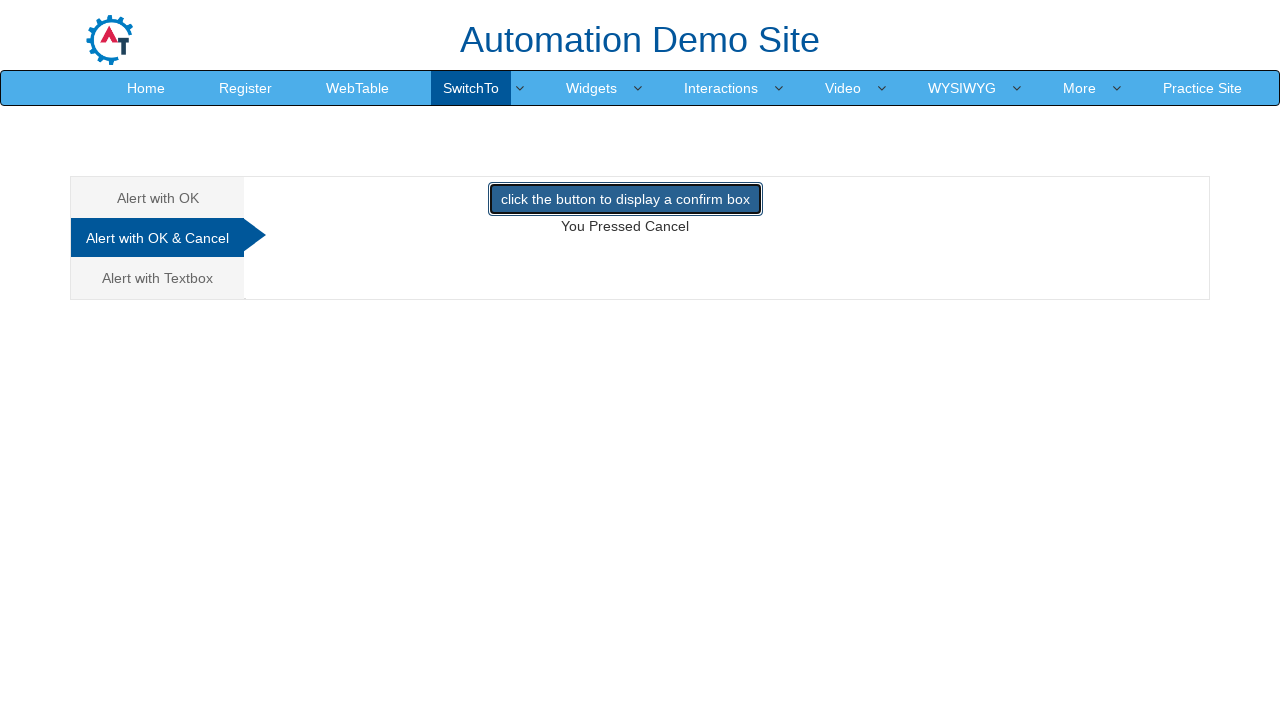